Tests clicking a "No Content" link and verifying the response status message

Starting URL: https://demoqa.com/links

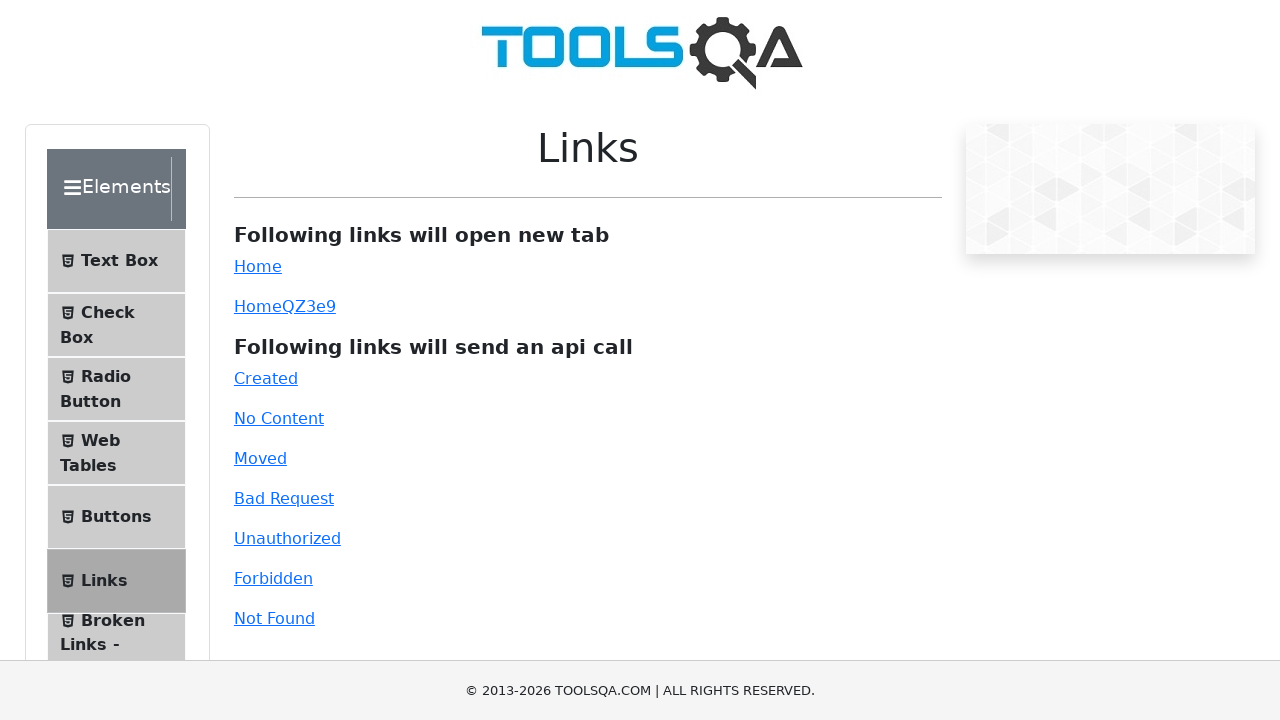

Scrolled to 'No Content' link element
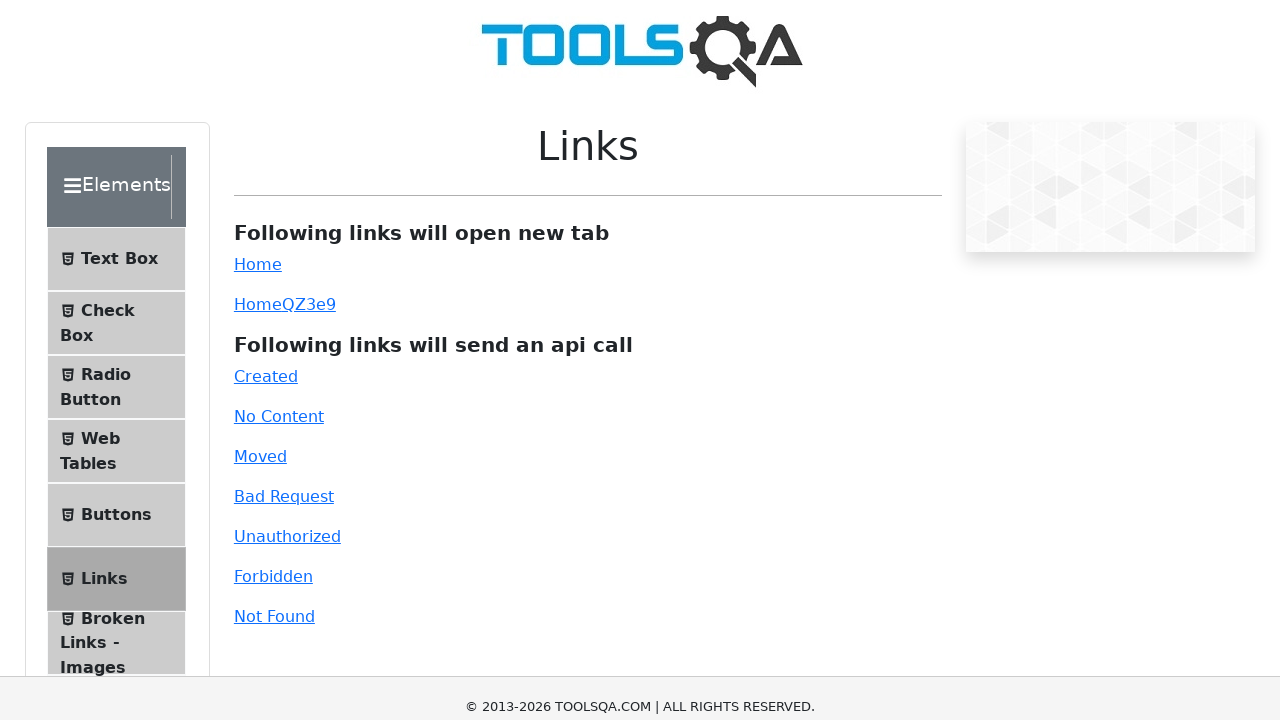

Clicked 'No Content' link at (279, 10) on #no-content
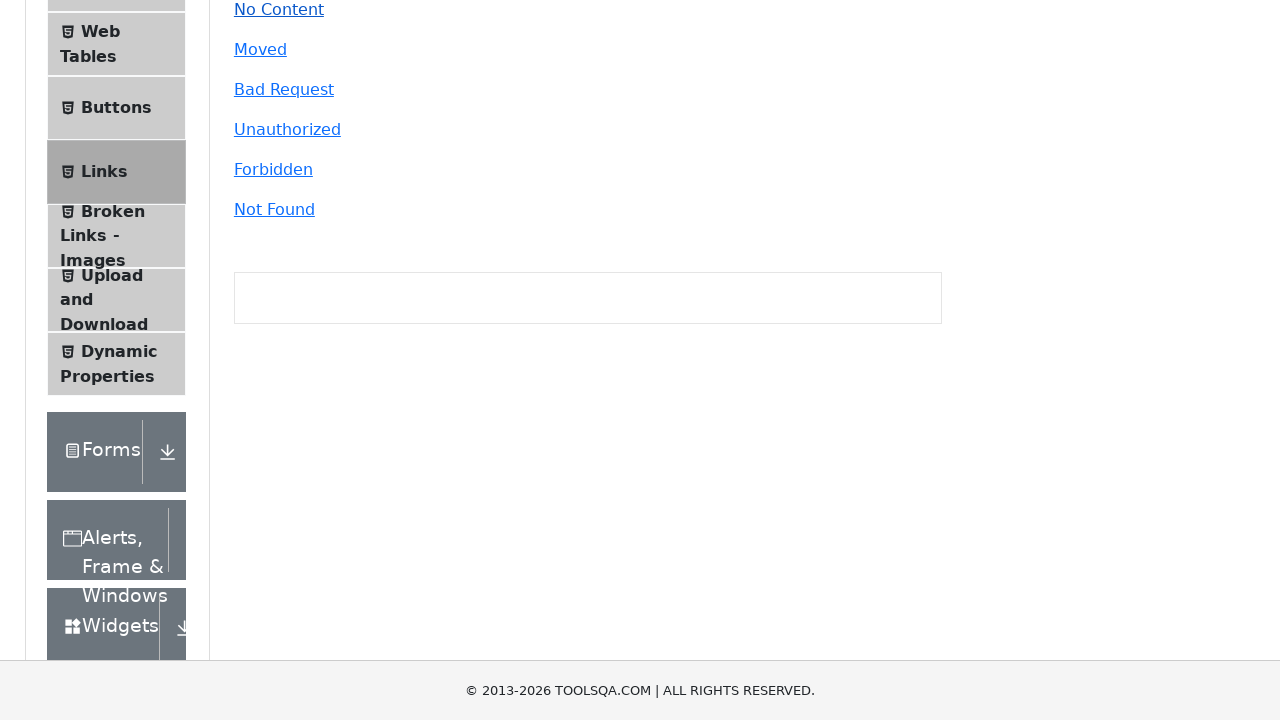

Response message appeared after clicking 'No Content' link
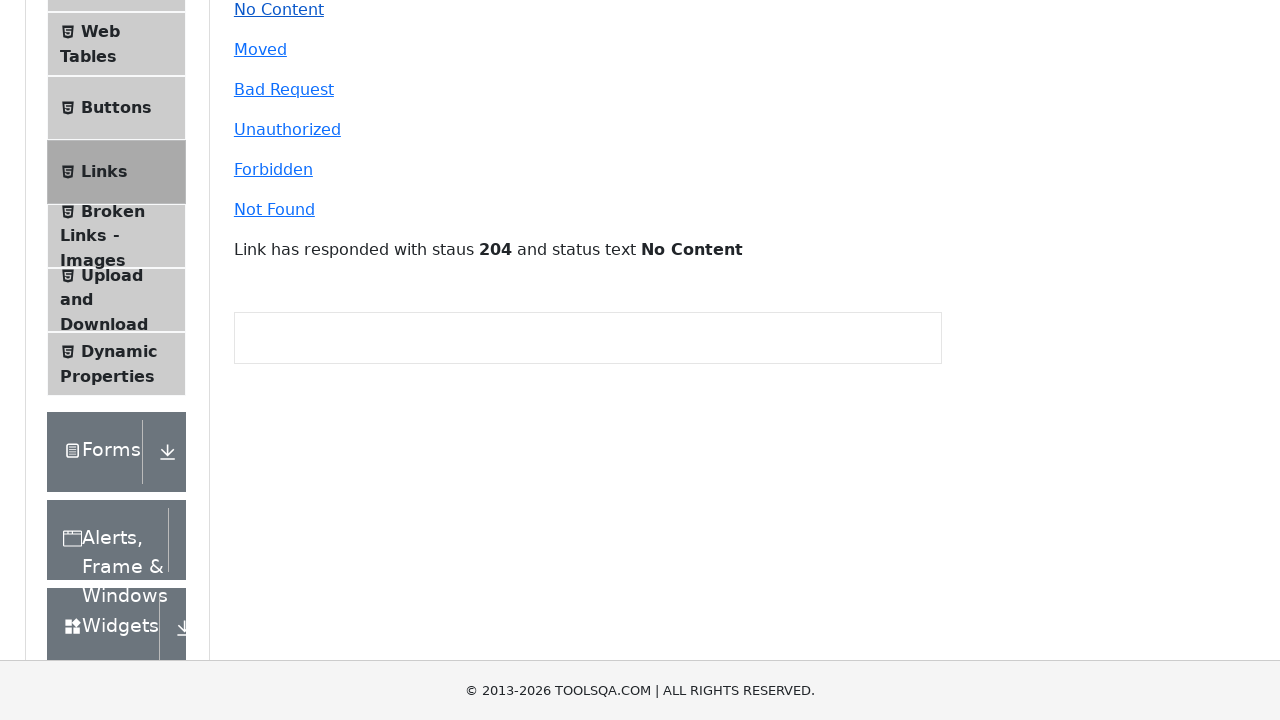

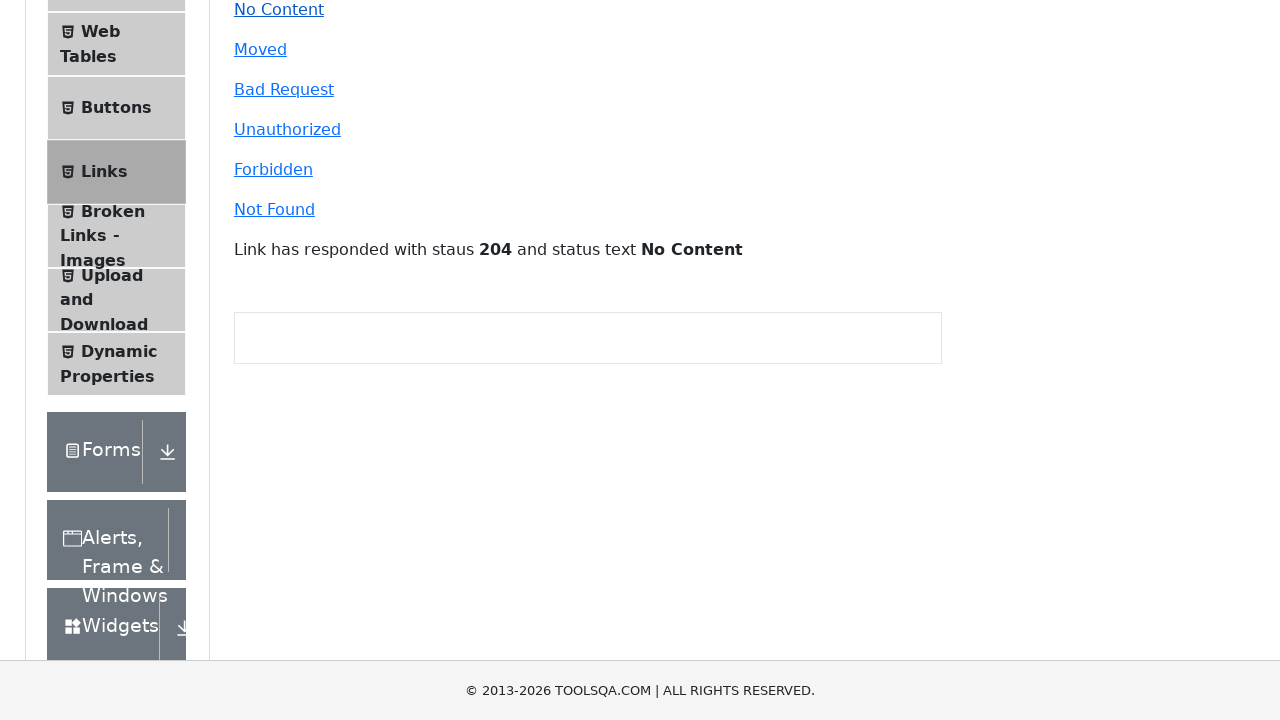